Tests web table functionality by verifying table headers, row counts, searching for specific data, clicking a checkbox for a specific row, and clicking a link in another row

Starting URL: http://seleniumpractise.blogspot.com/2021/08/webtable-in-html.html

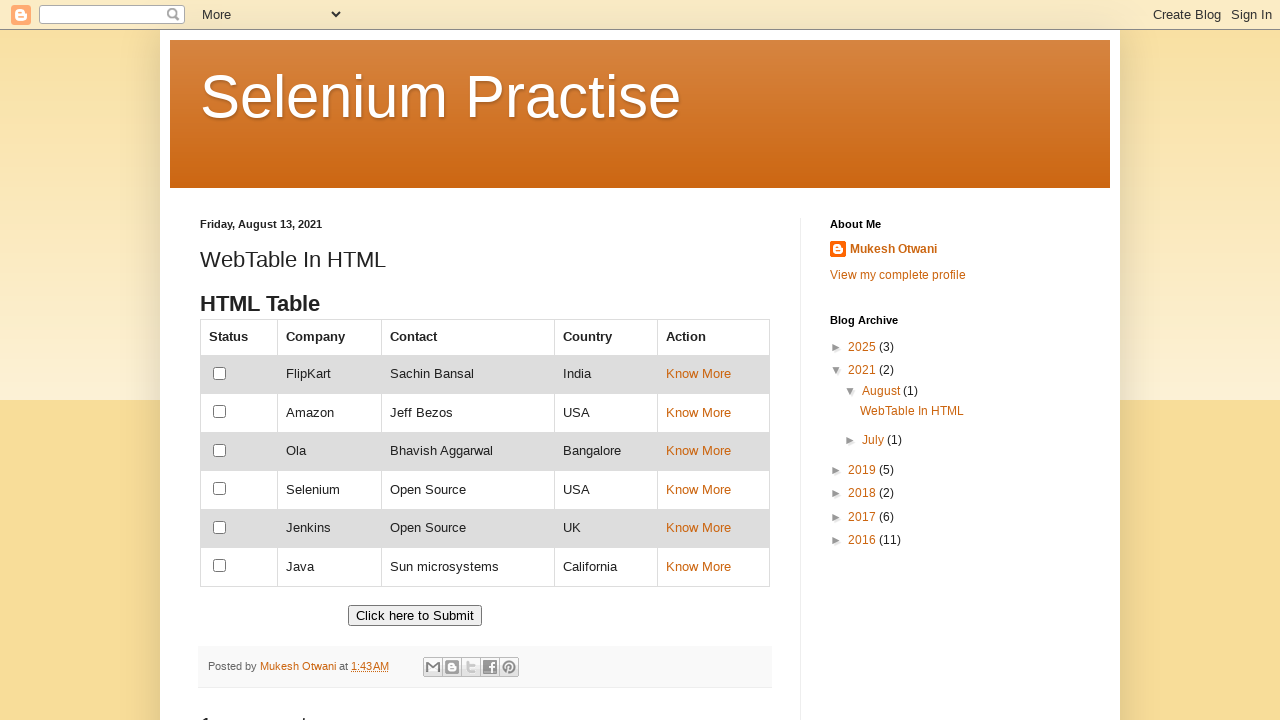

Retrieved all table headers from customers table
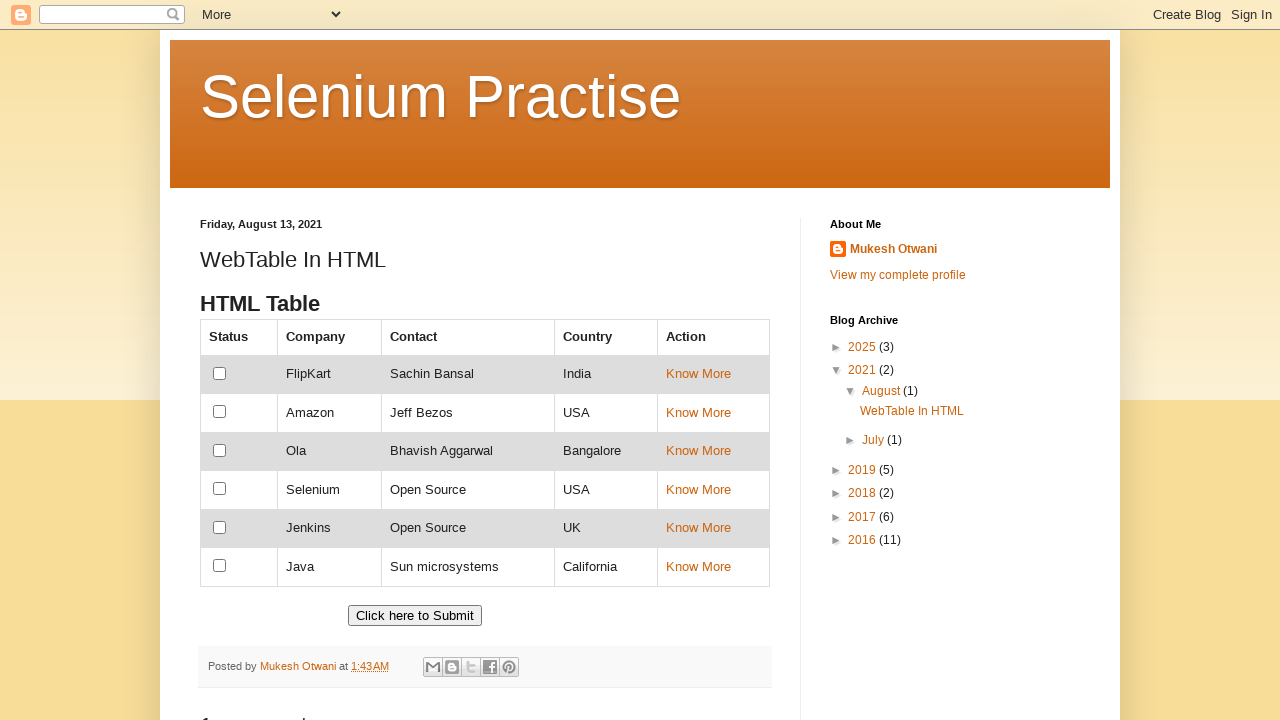

Verified that table has 5 column headers
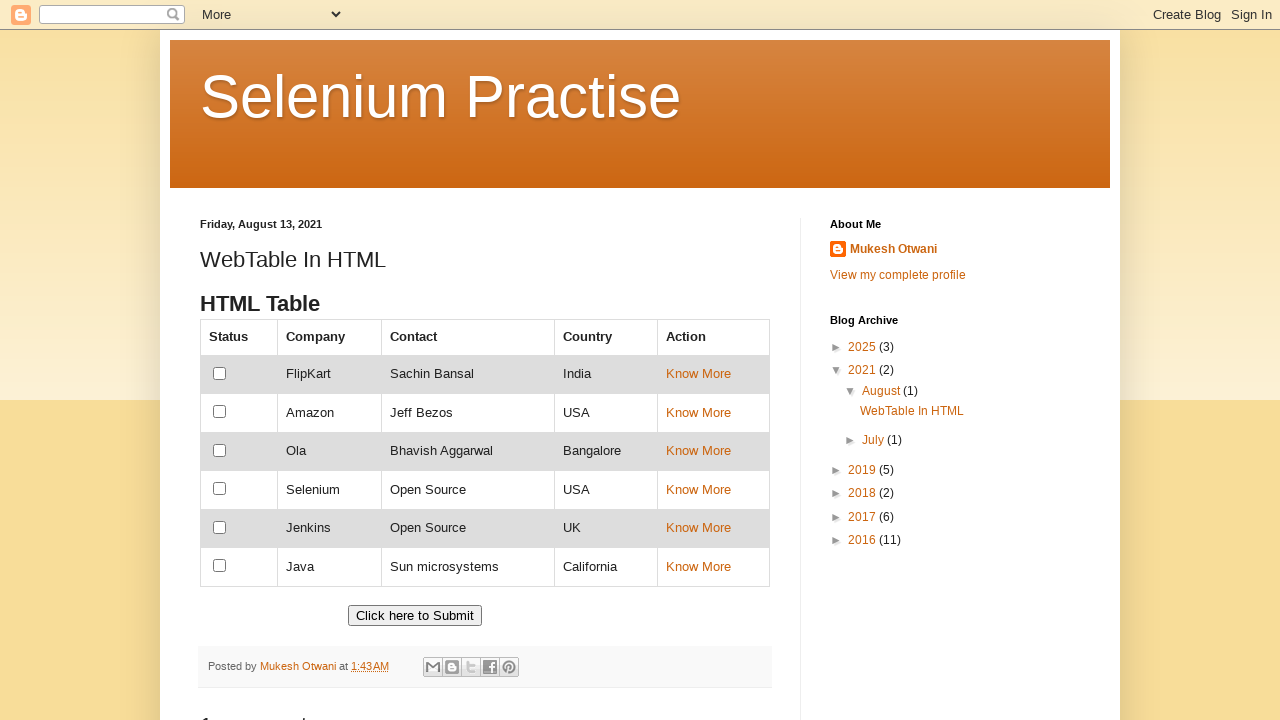

Verified that 'Country' header exists in table
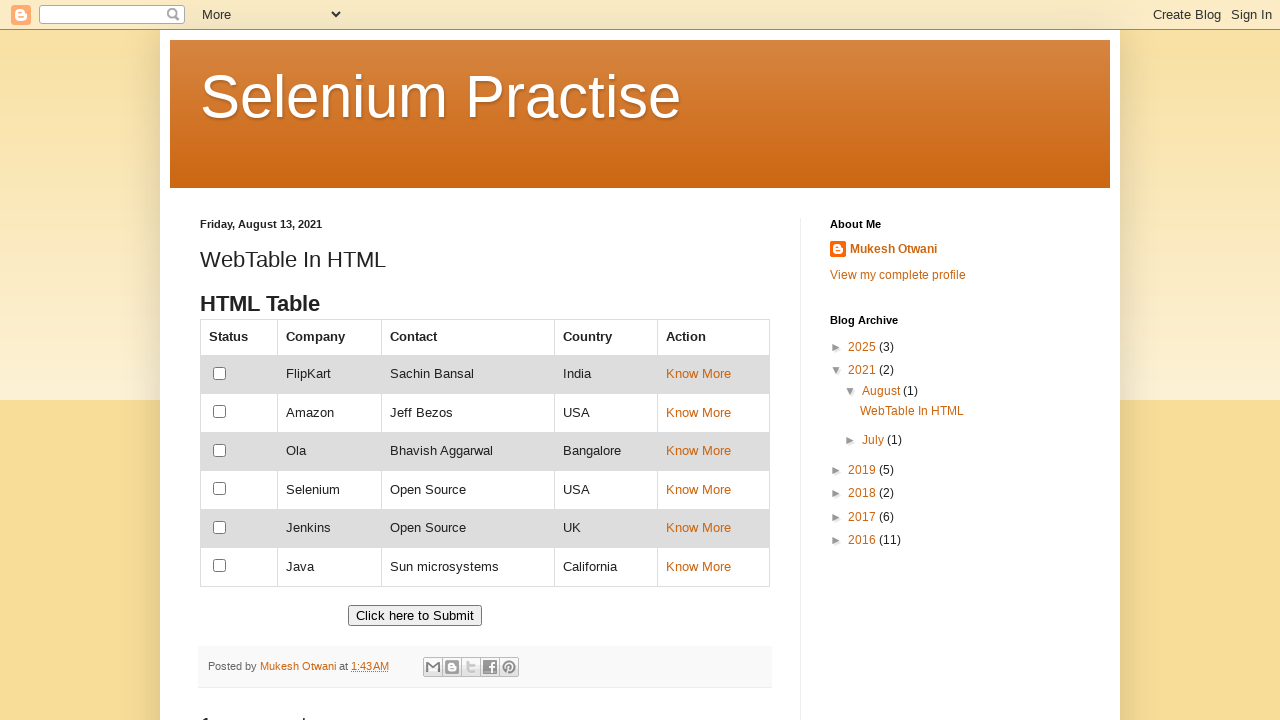

Retrieved all table rows from customers table
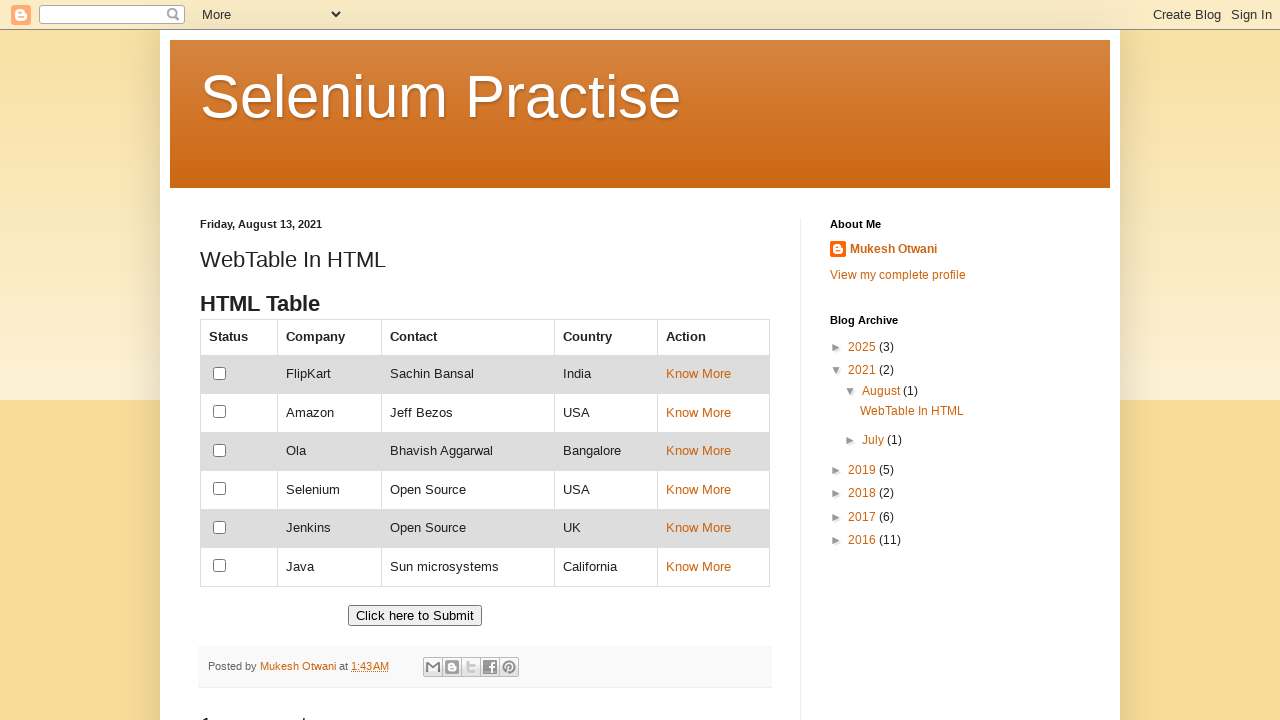

Verified that table has 7 total rows
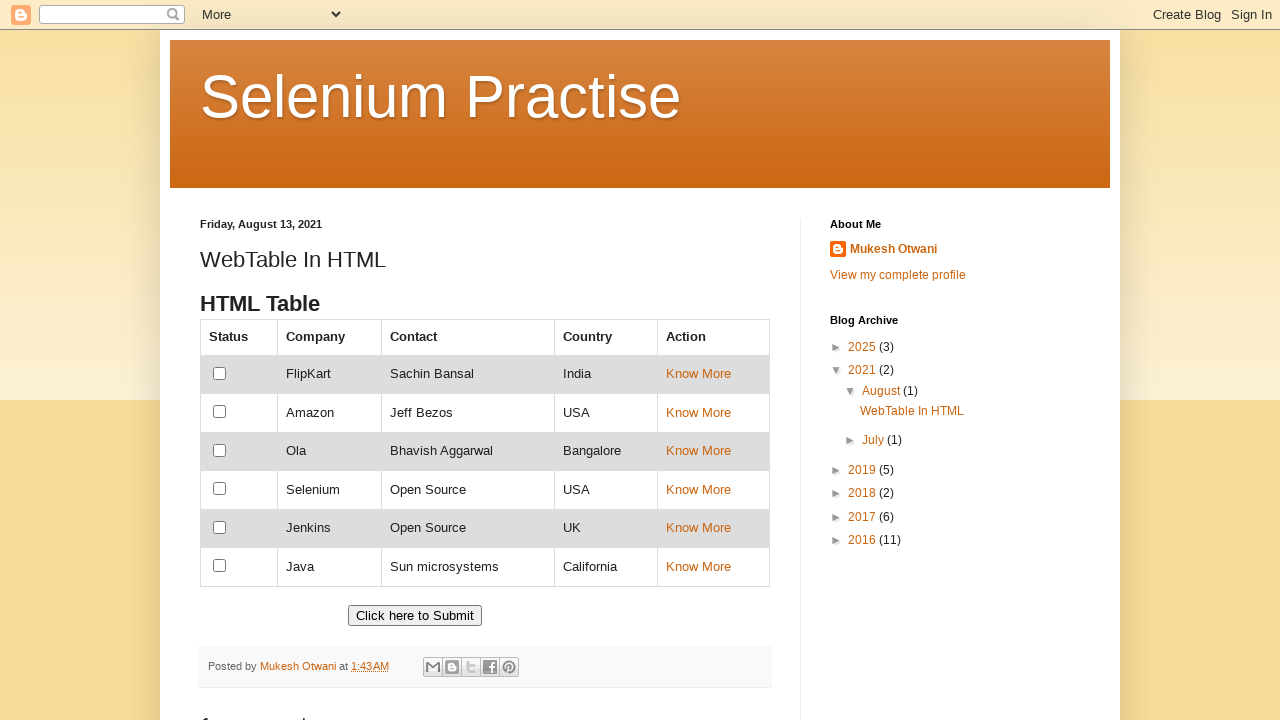

Retrieved all table data cells from customers table
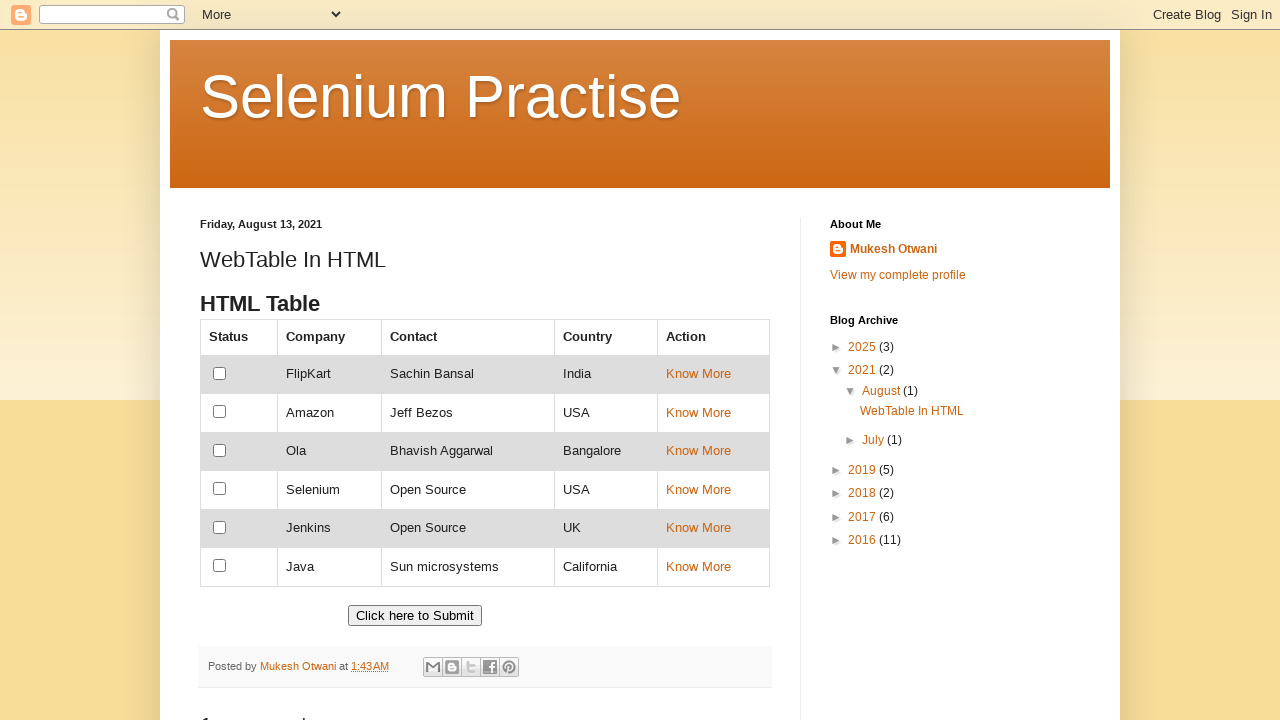

Verified that 'Jenkins' data exists in table
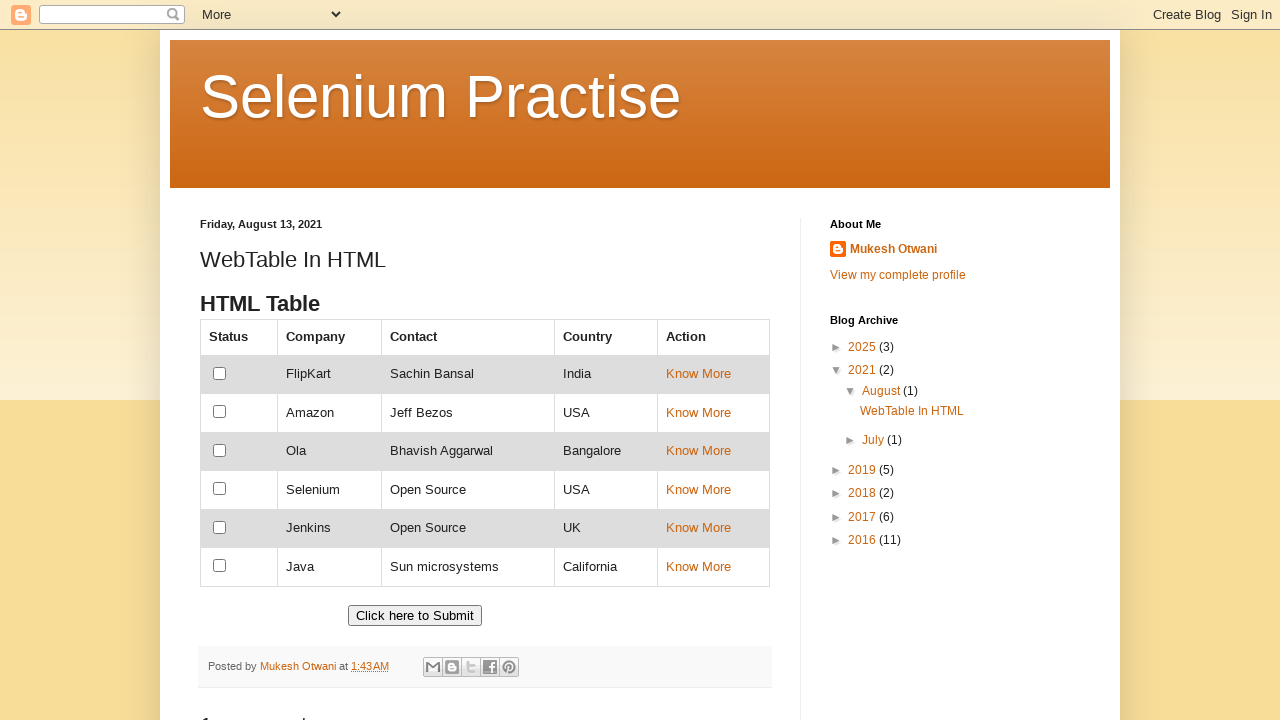

Clicked checkbox in the row containing 'Selenium' at (220, 489) on xpath=//td[text()='Selenium']/preceding-sibling::td//input
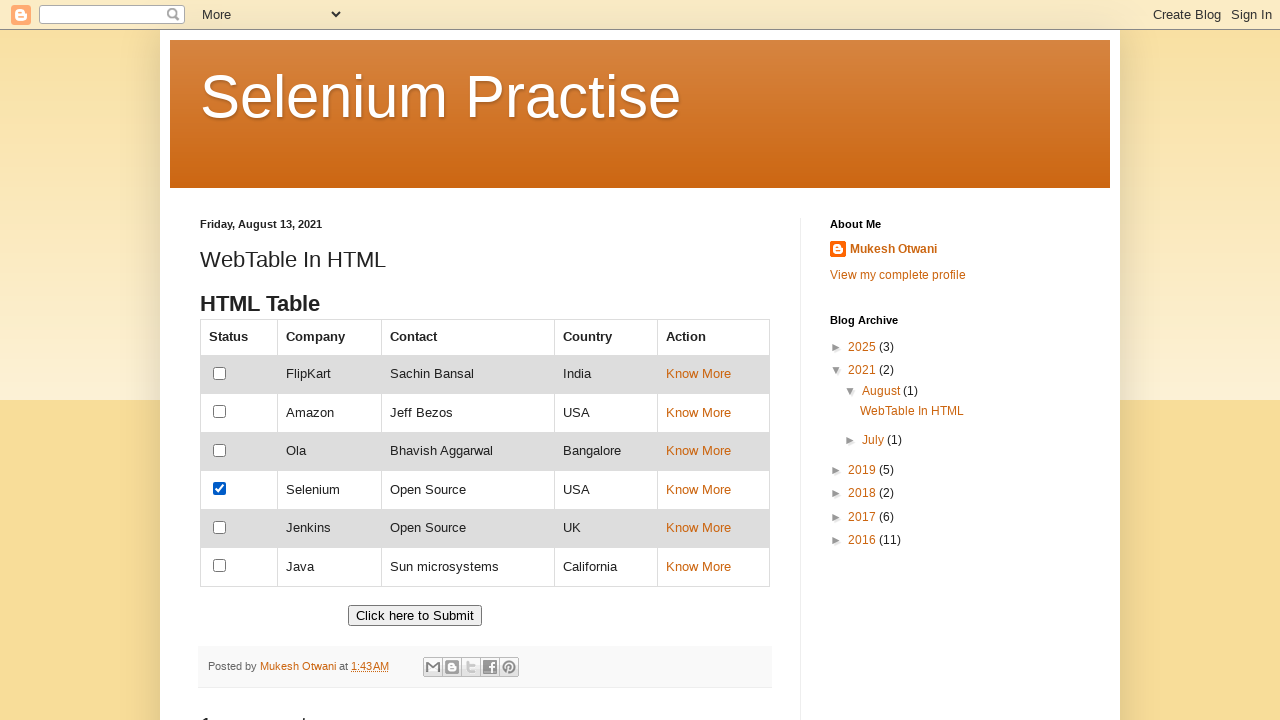

Clicked link in the row containing 'Ola' at (698, 451) on xpath=//td[text()='Ola']/following-sibling::td[3]/a
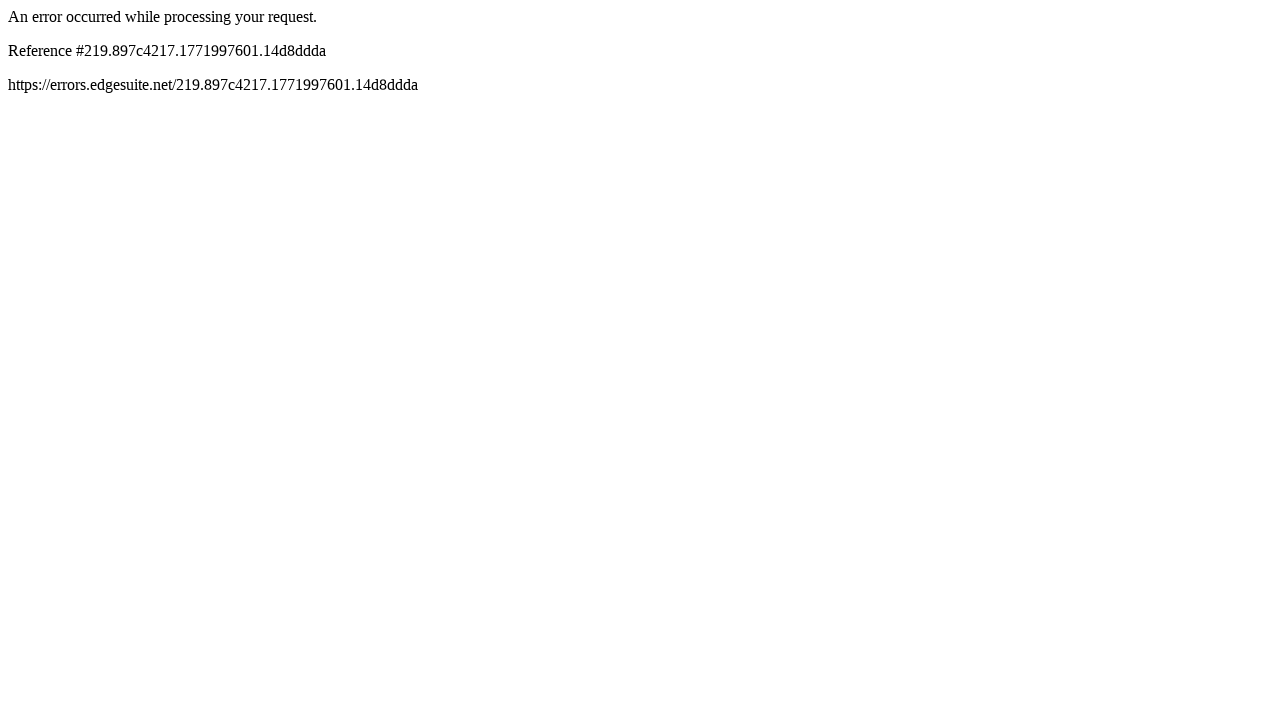

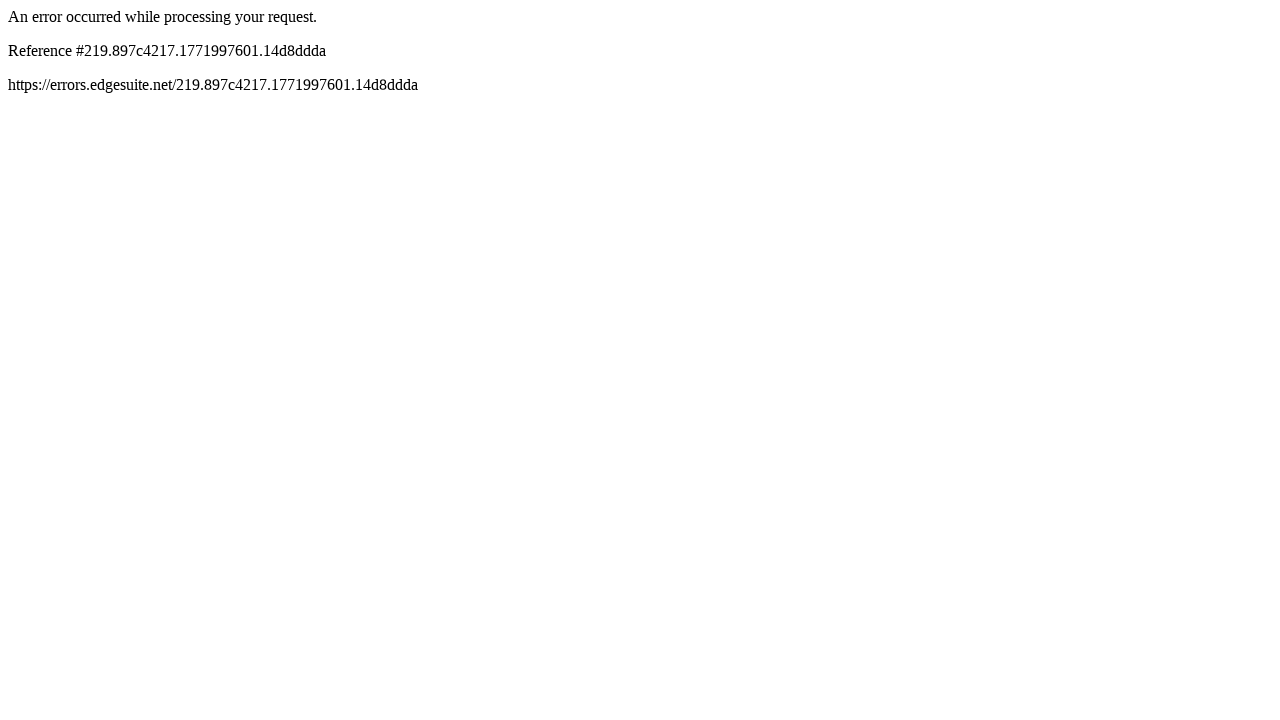